Solves the "Confusing Dates" obstacle by generating a date, parsing it, adding 2 months, setting to first of month, and entering in ISO format

Starting URL: https://obstaclecourse.tricentis.com/Obstacles/57683

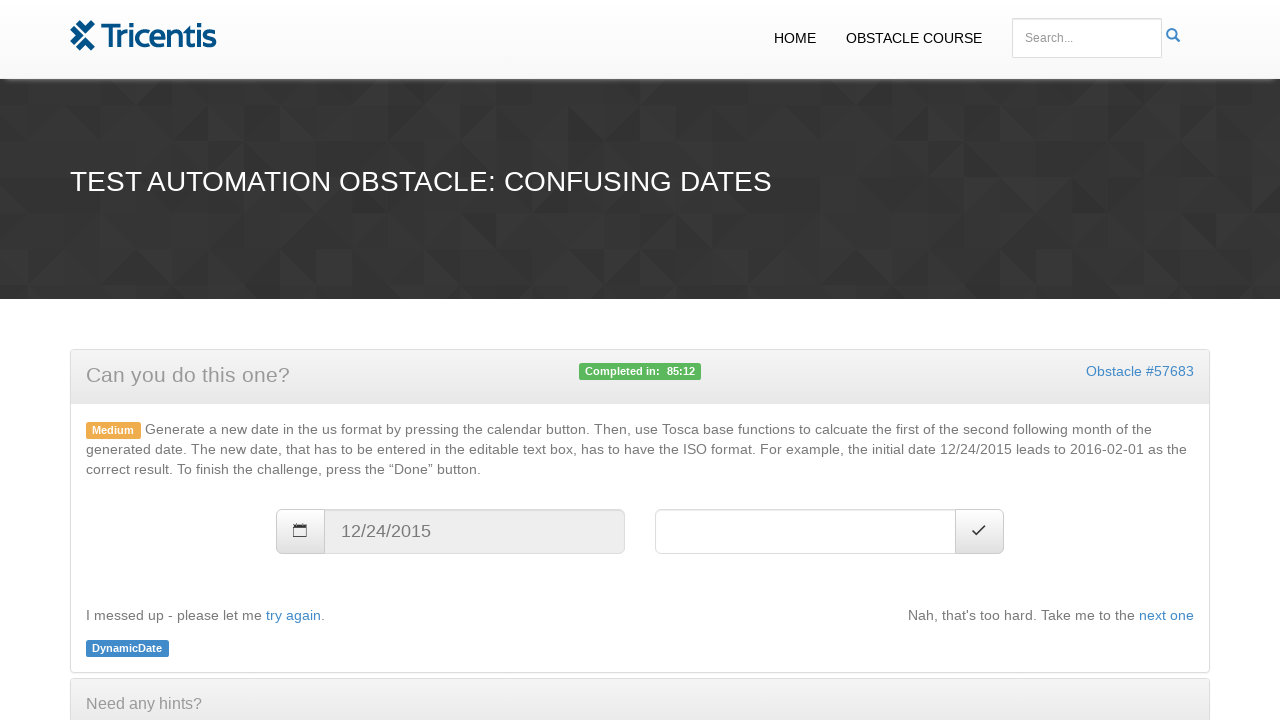

Clicked generate button to create a random date at (300, 532) on #generate
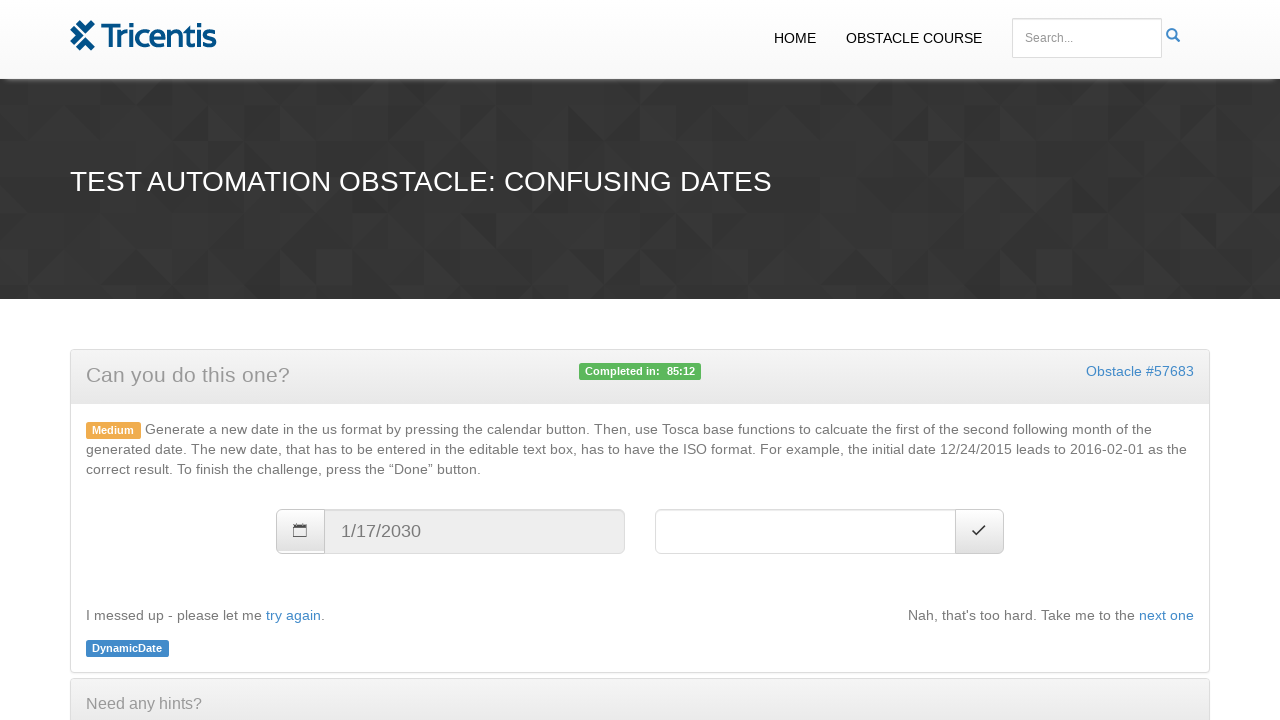

Retrieved generated date: 12/24/2015
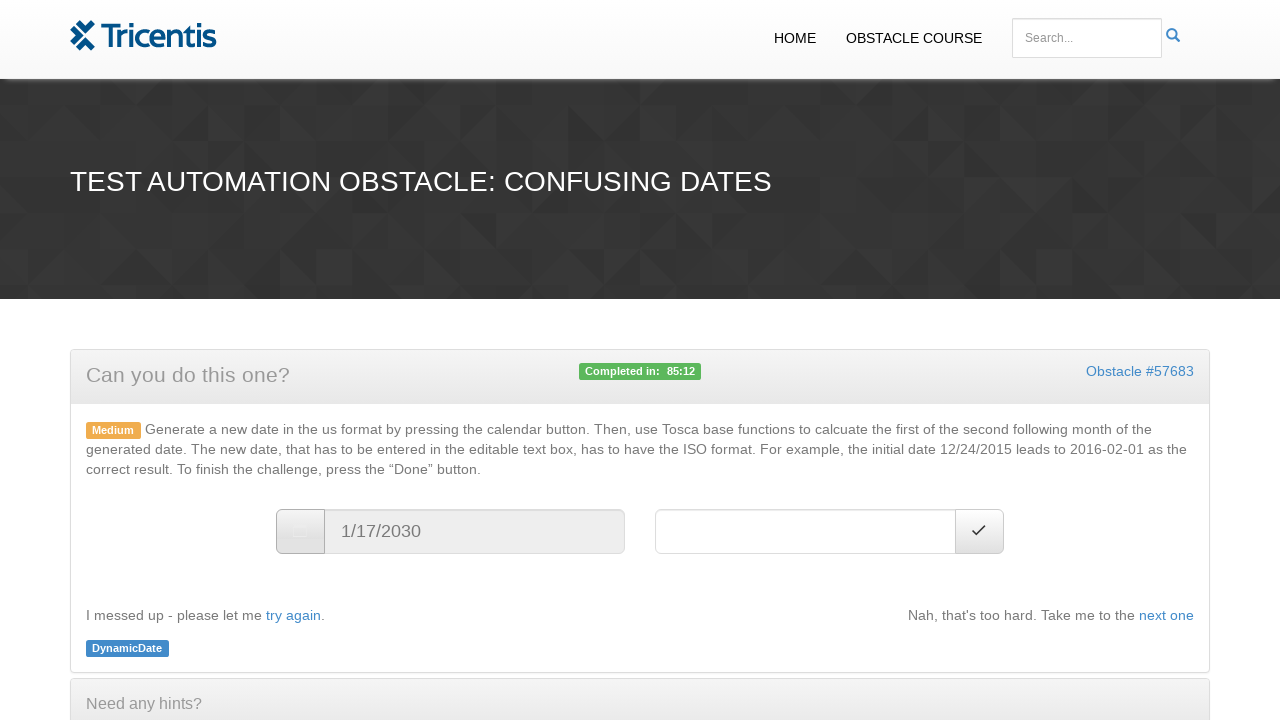

Parsed date string '12/24/2015' to datetime object
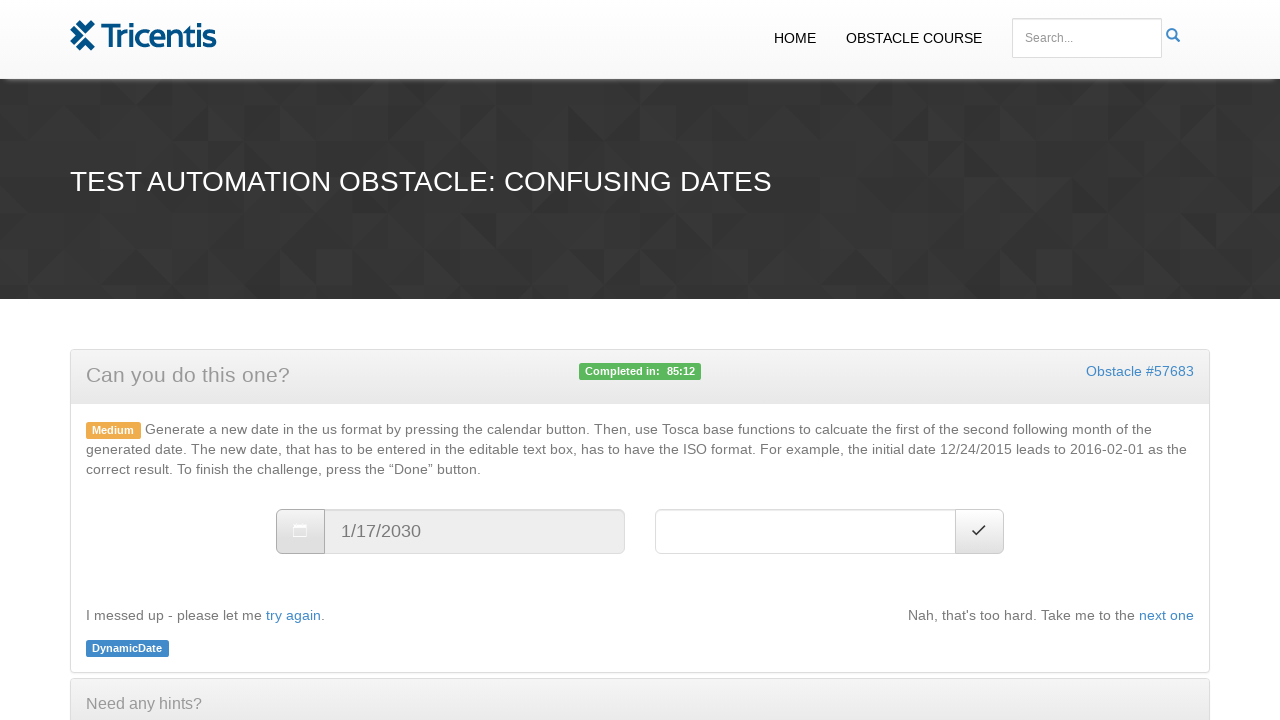

Added 2 months and set to first of month: 2016-02-01 00:00:00
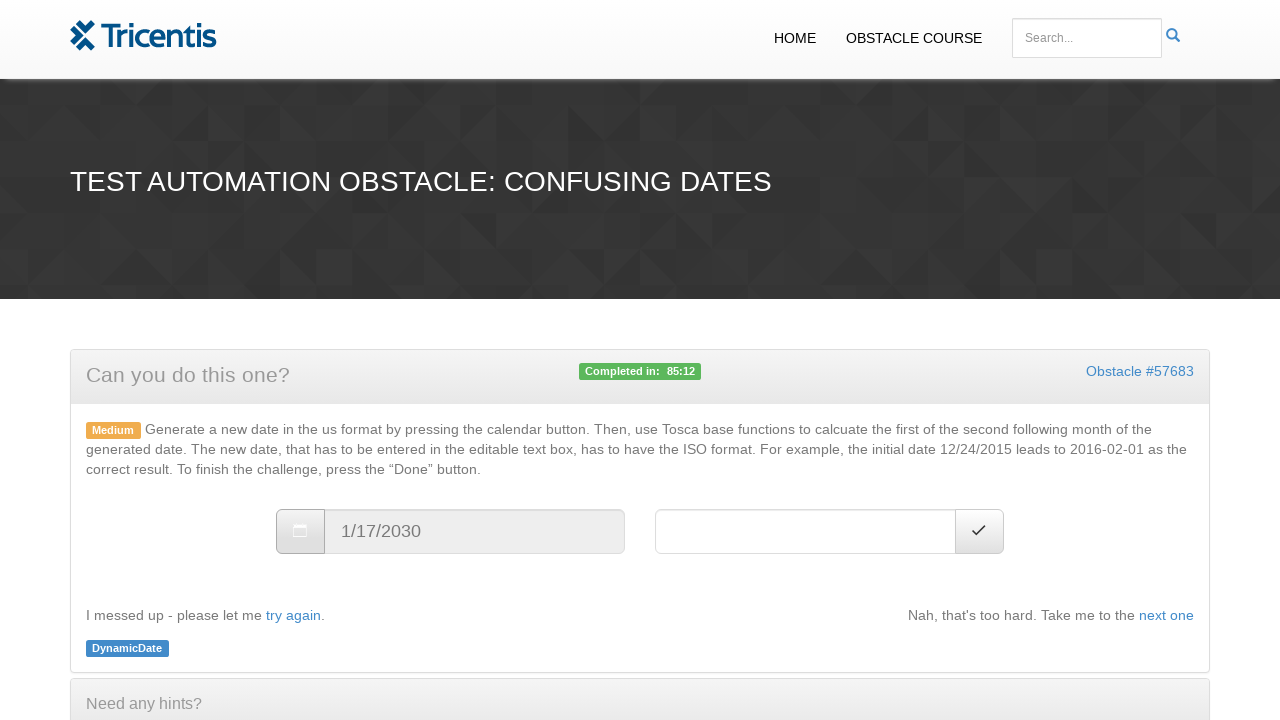

Converted date to ISO format: 2016-02-01
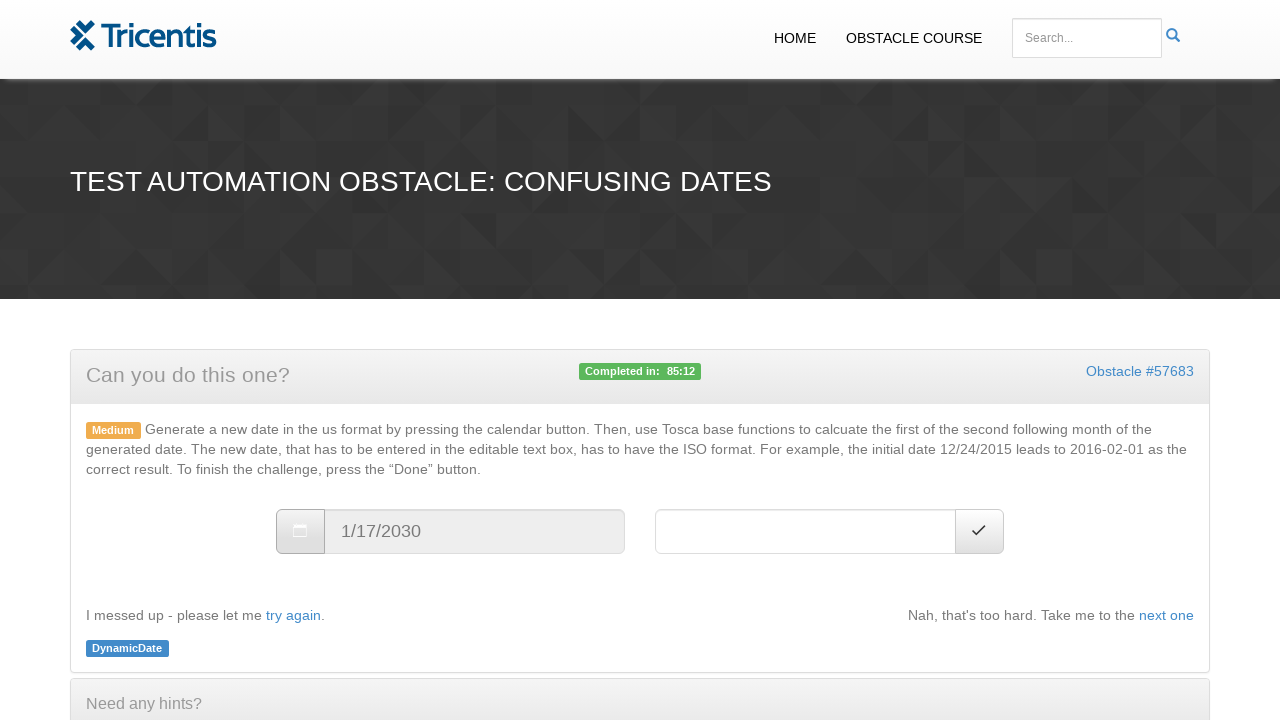

Entered solution date '2016-02-01' into date field on #dateSolution
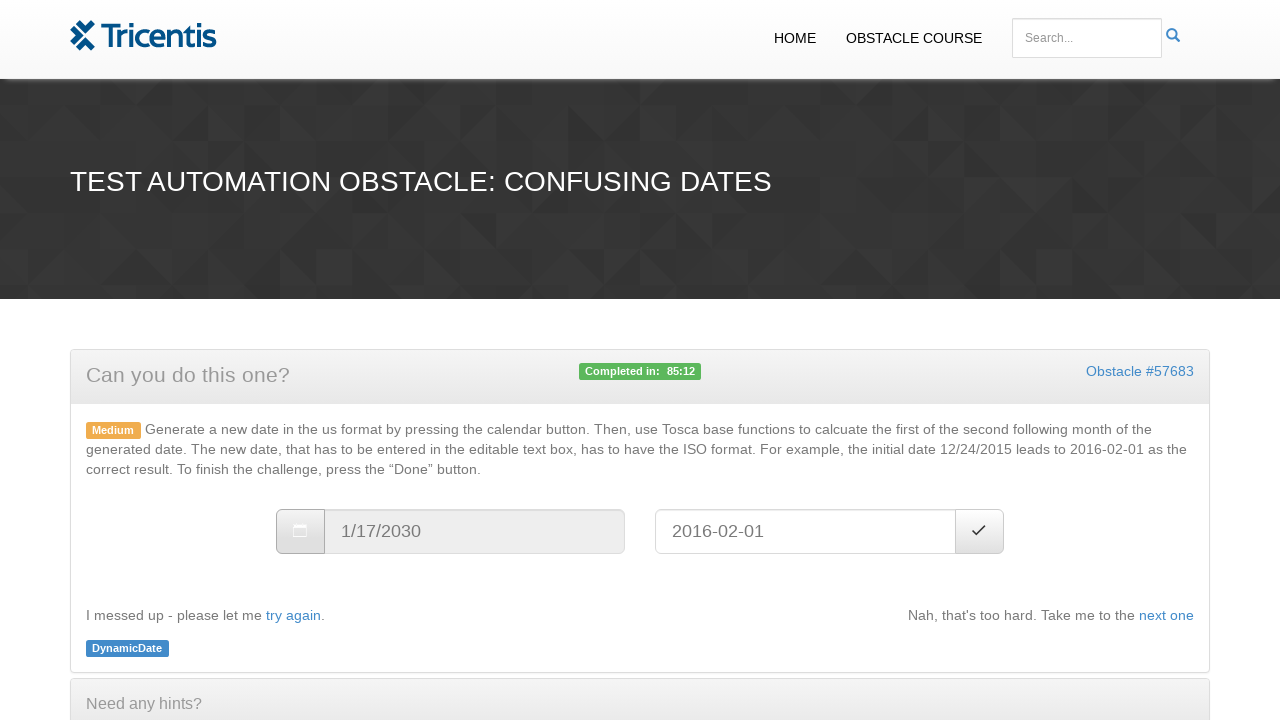

Clicked done button to submit the obstacle solution at (980, 532) on #done
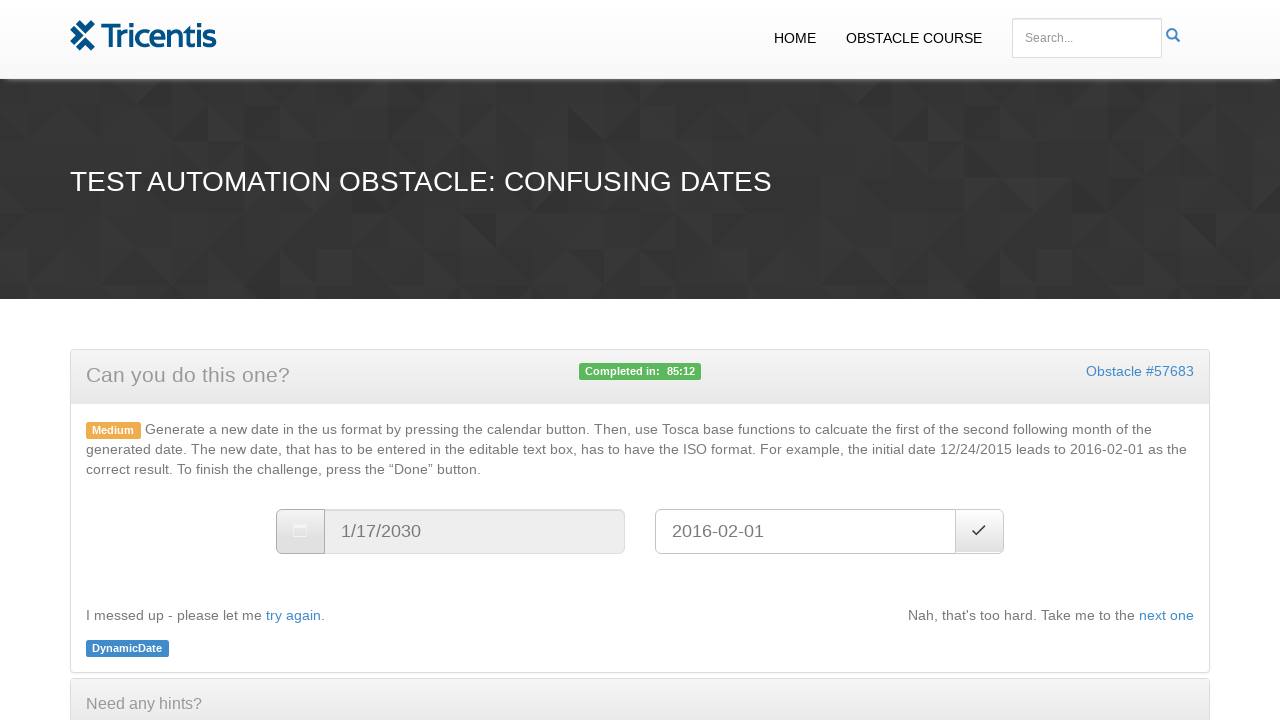

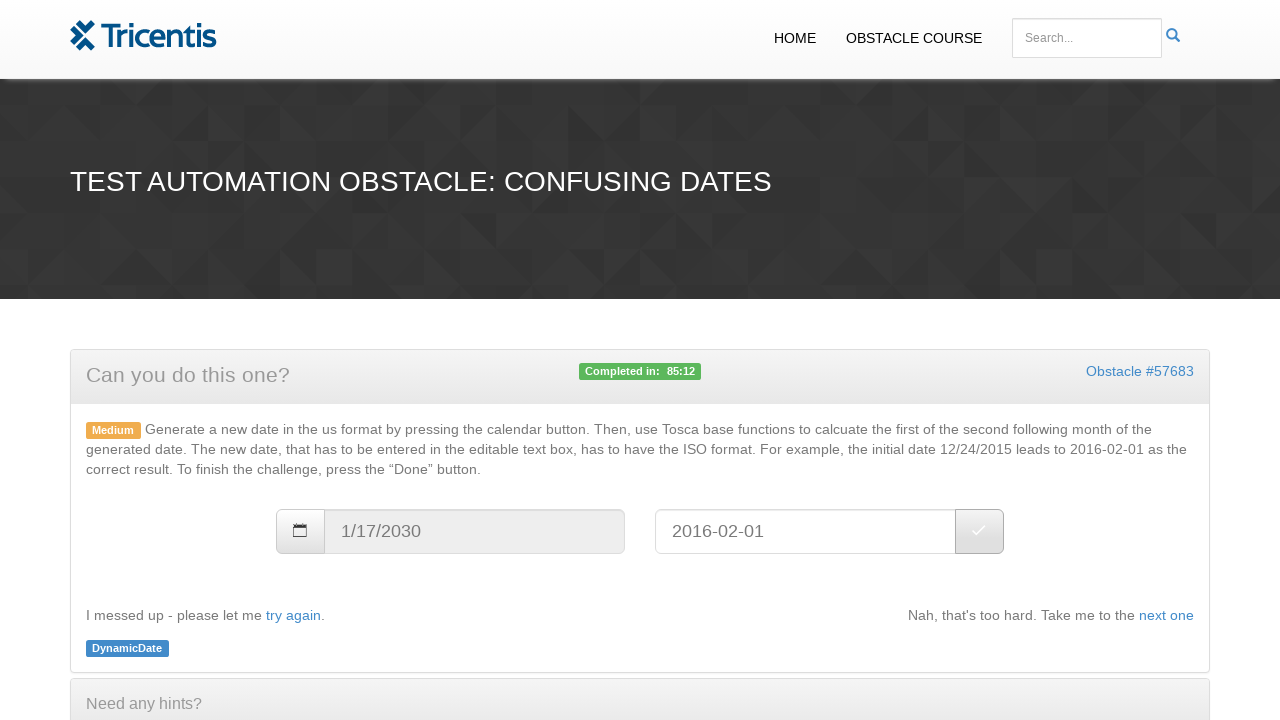